Tests a booking form by waiting for a specific price, clicking book button, solving a math problem, and submitting the answer

Starting URL: http://suninjuly.github.io/explicit_wait2.html

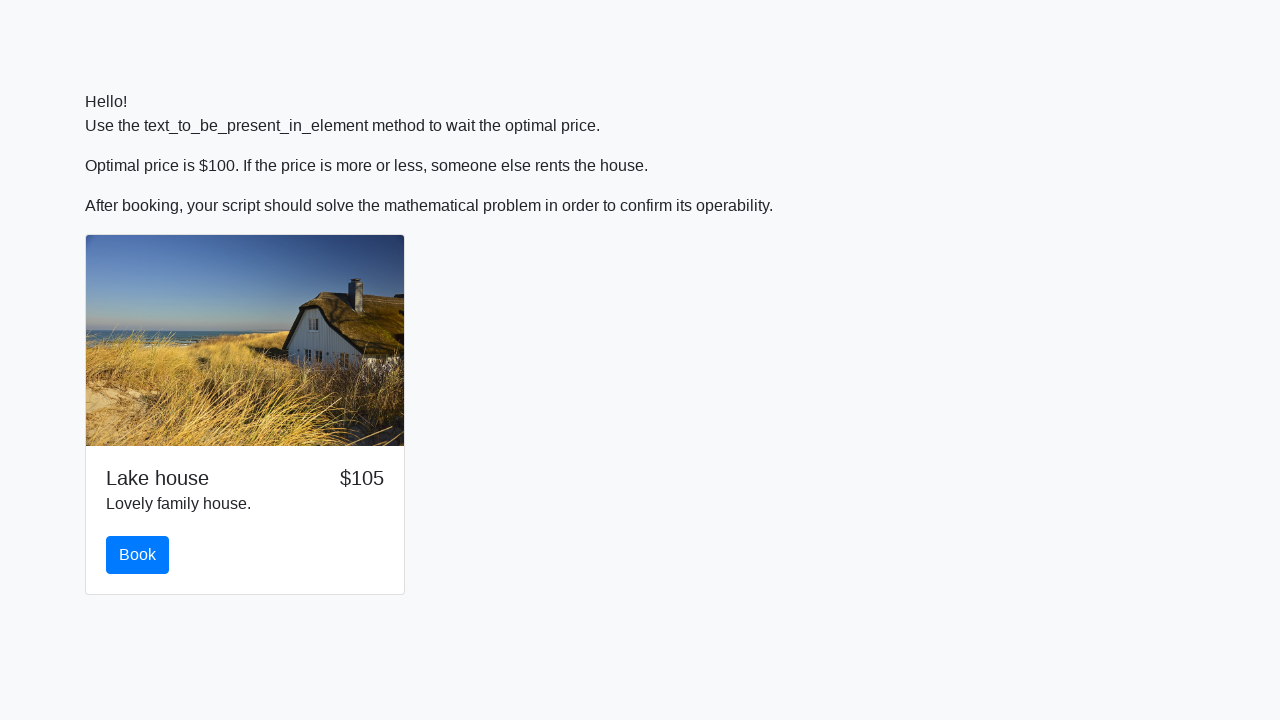

Waited for price to reach $100
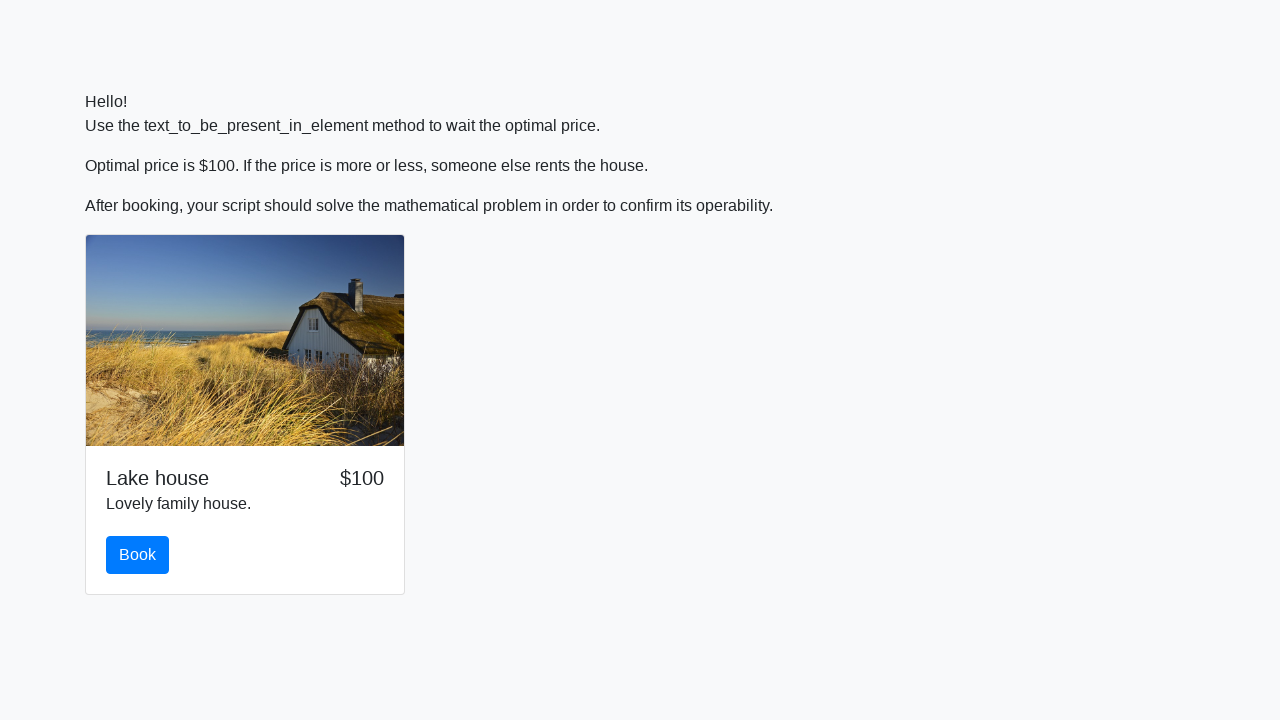

Clicked book button at (138, 555) on #book
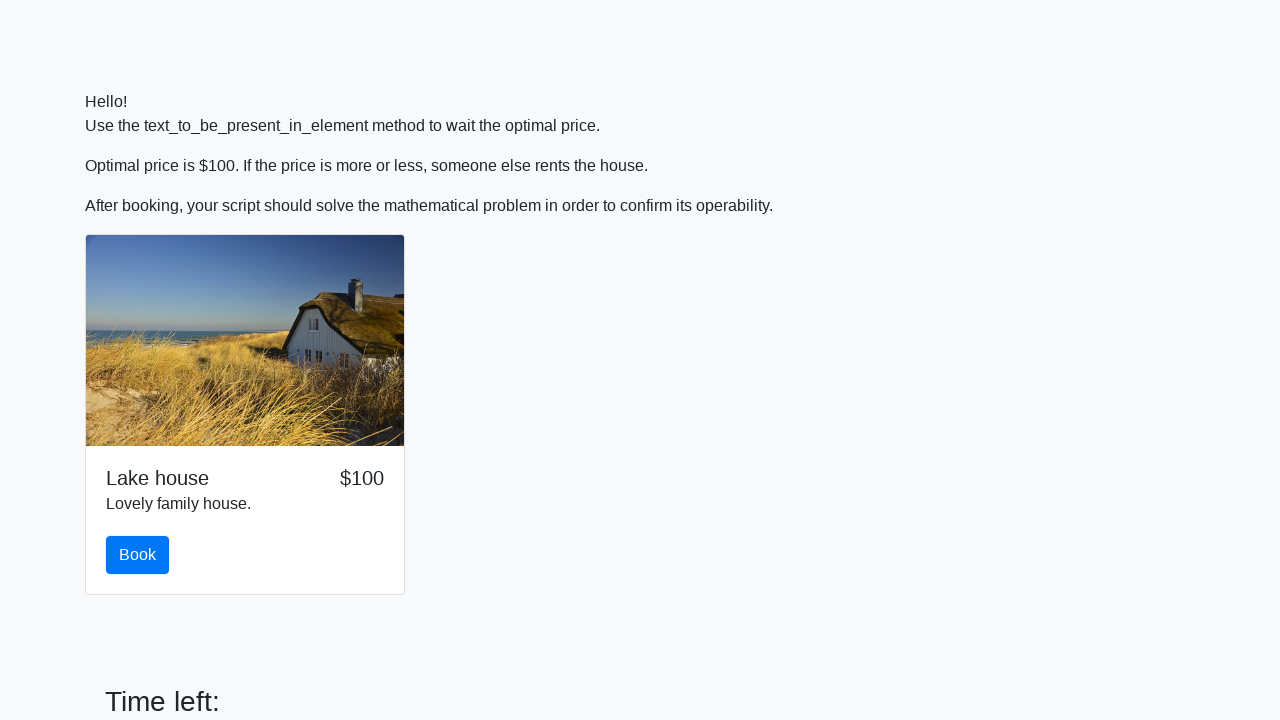

Retrieved input value: 165
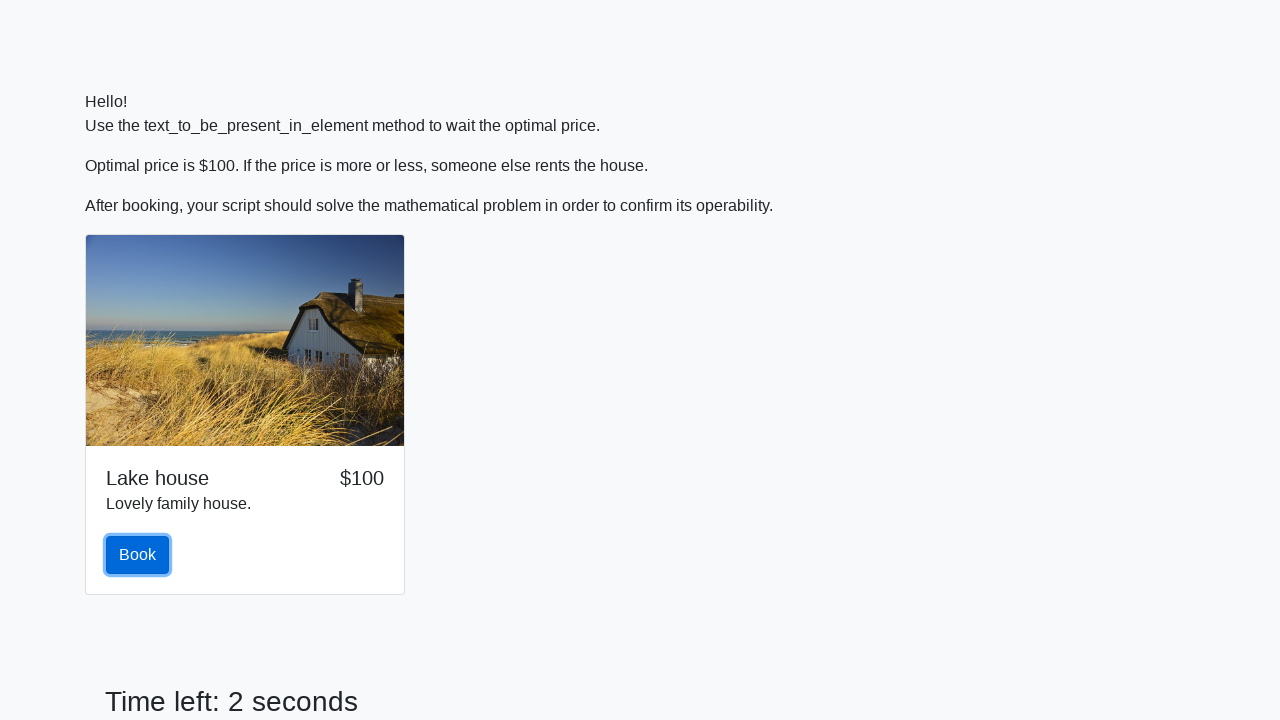

Calculated math answer: 2.482701499680567
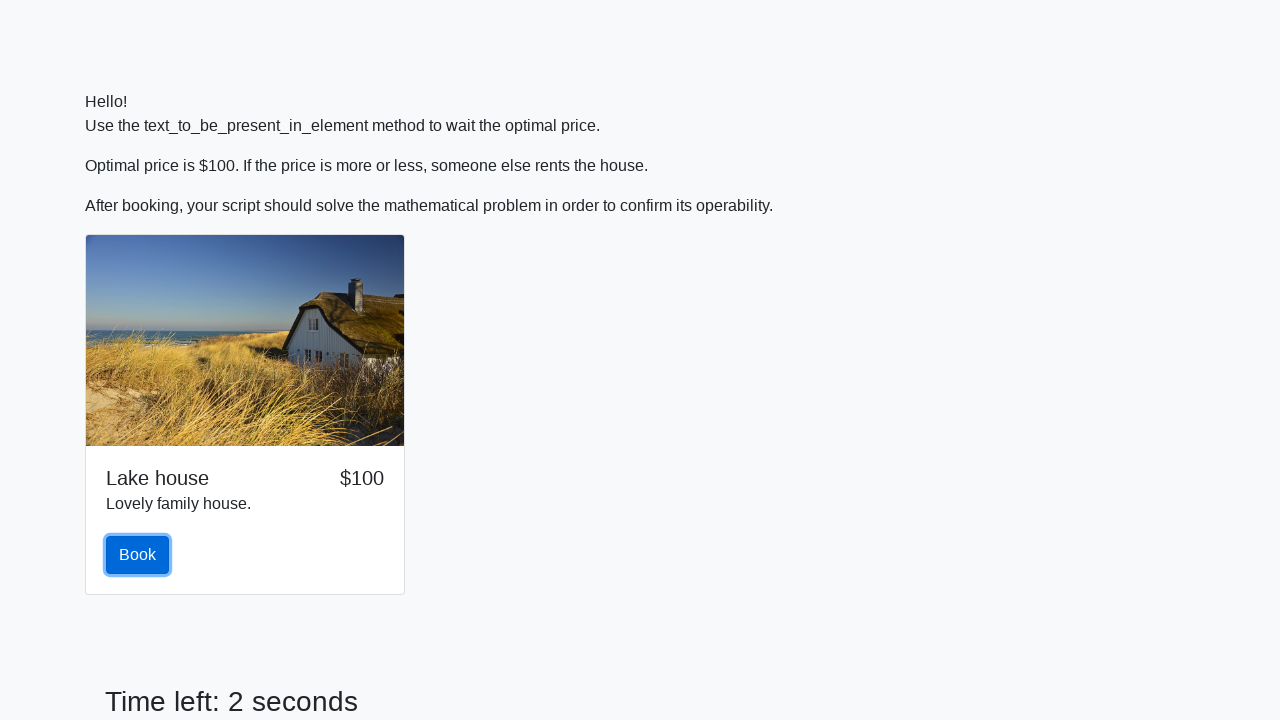

Filled answer field with calculated value on #answer
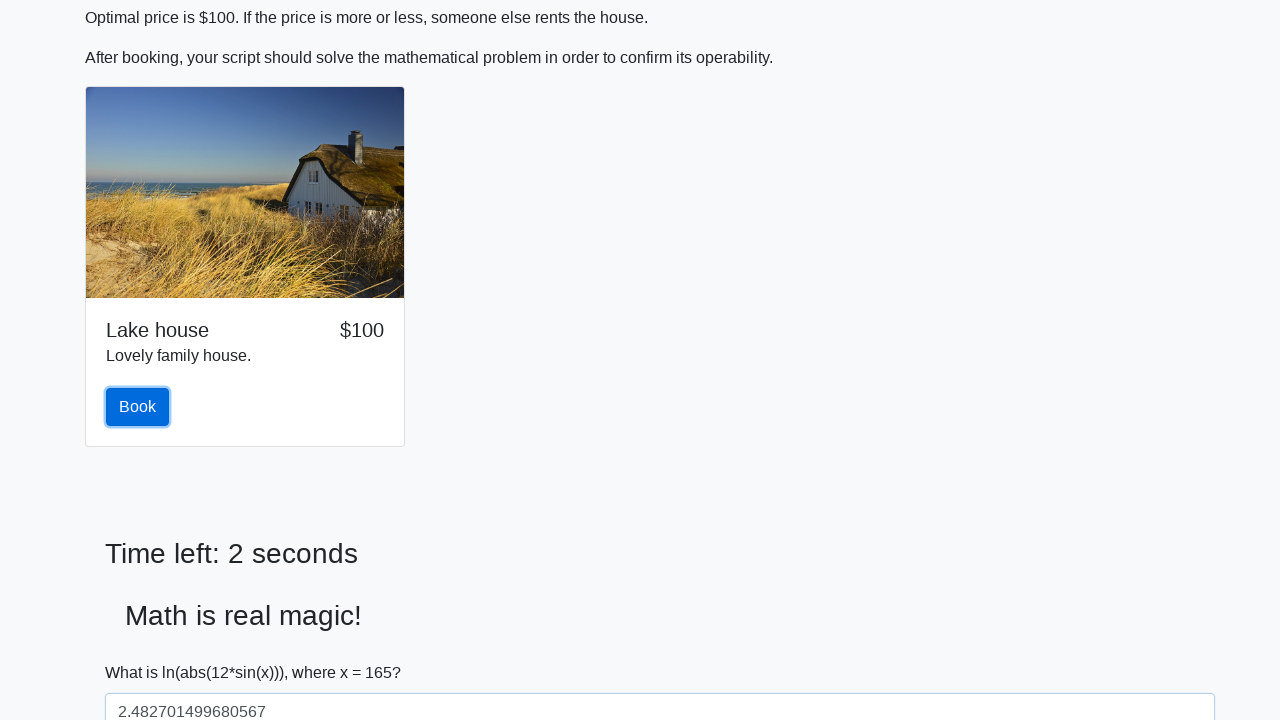

Clicked solve button to submit answer at (143, 651) on #solve
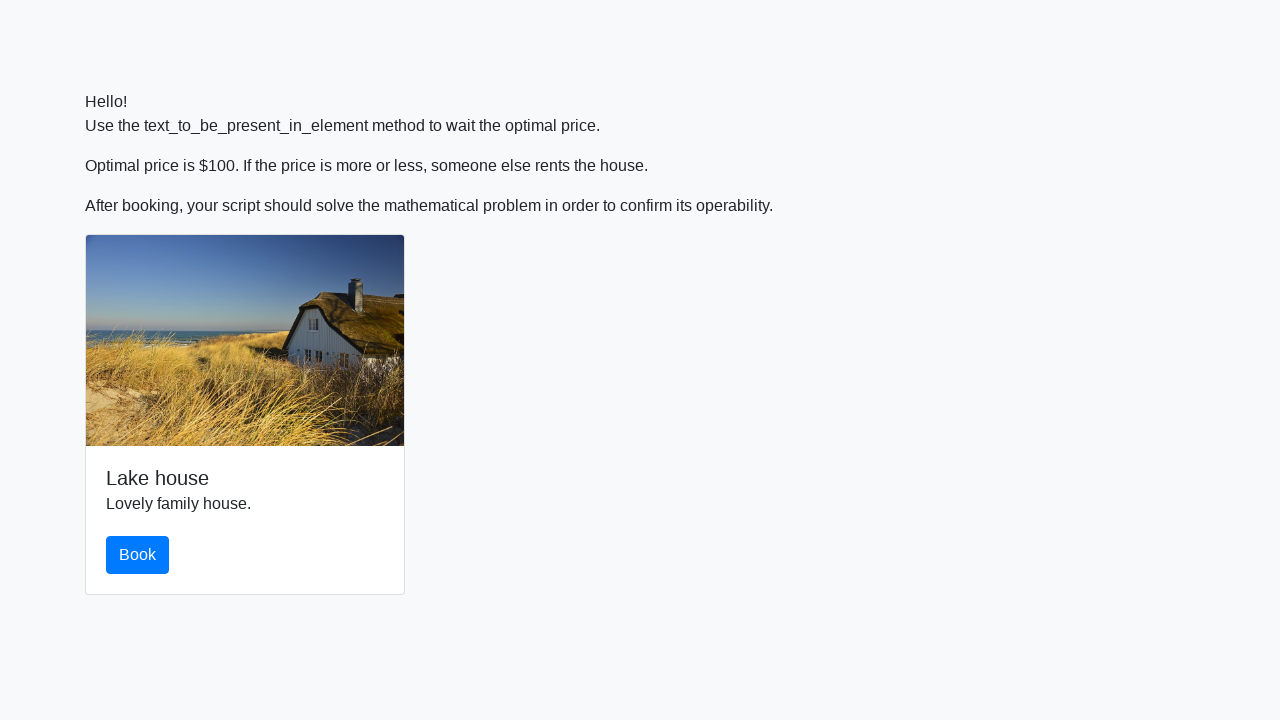

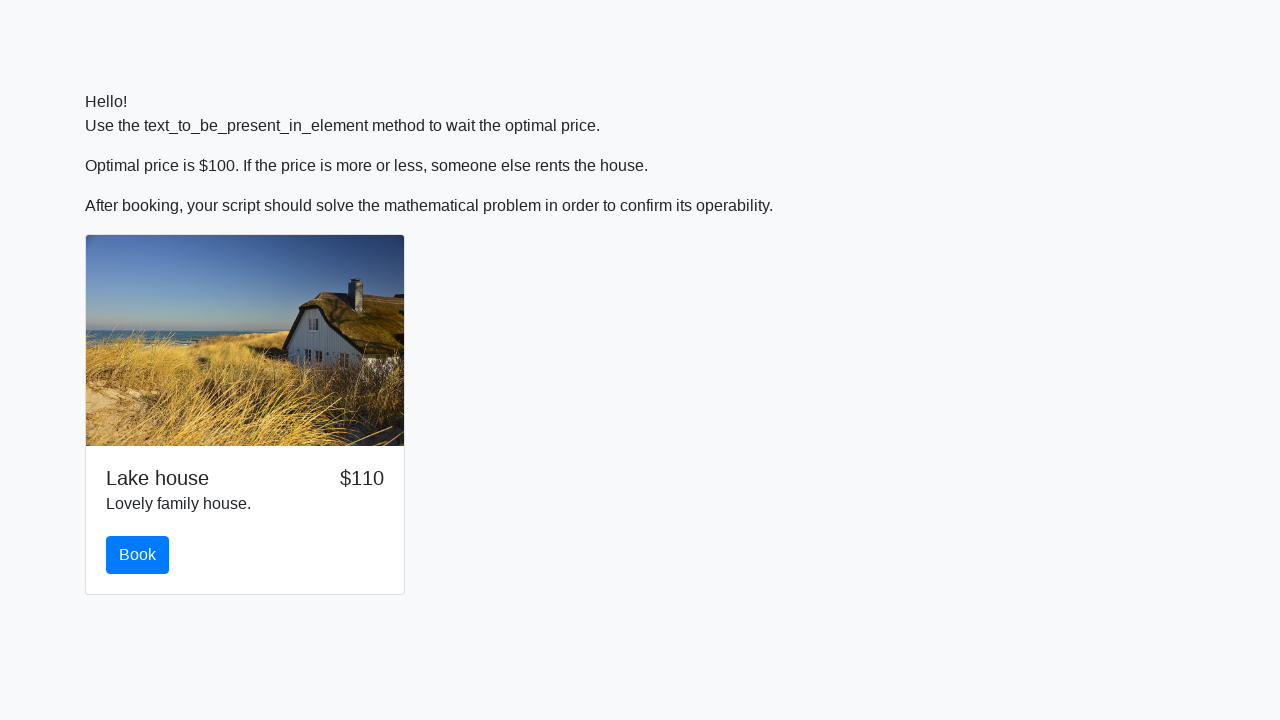